Tests bonus card form validation with invalid phone format

Starting URL: https://pizzeria.skillbox.cc/bonus/

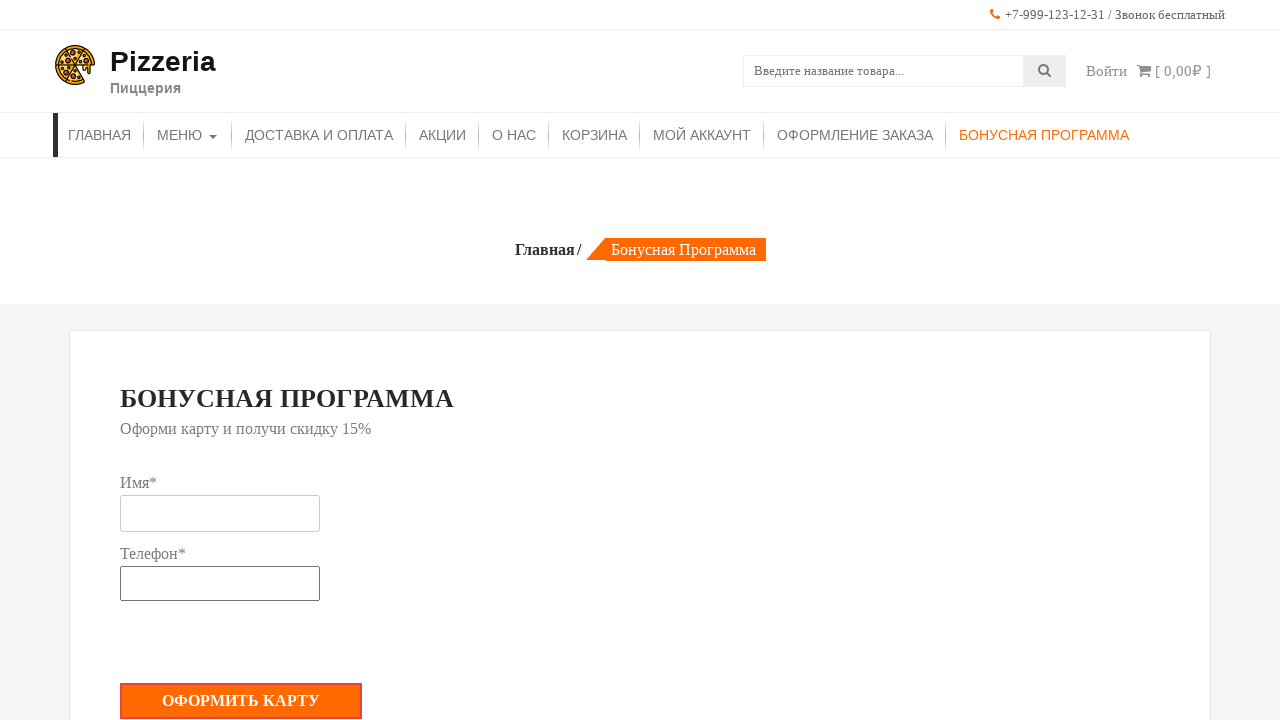

Filled bonus card form name field with 'Андрей' on #bonus_username
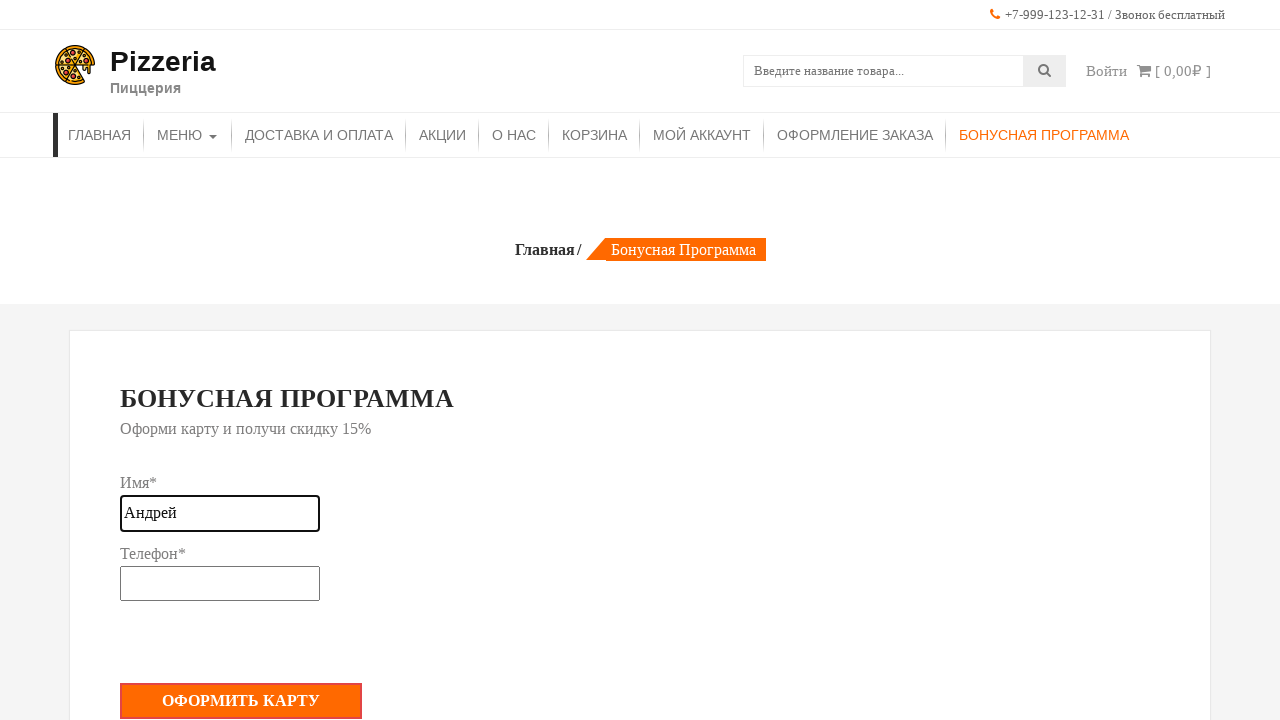

Filled phone field with invalid format '+7' on #bonus_phone
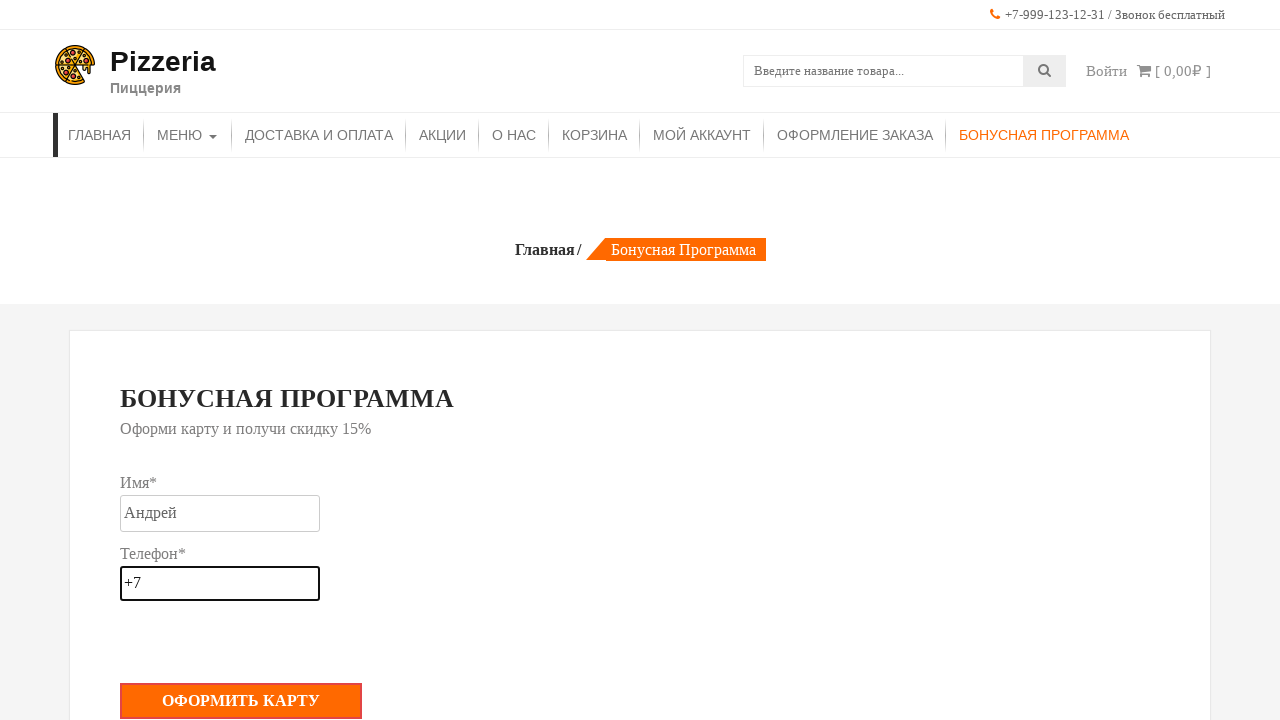

Clicked submit button to validate form with invalid phone format at (241, 701) on xpath=//*[@style="cursor:pointer;"]
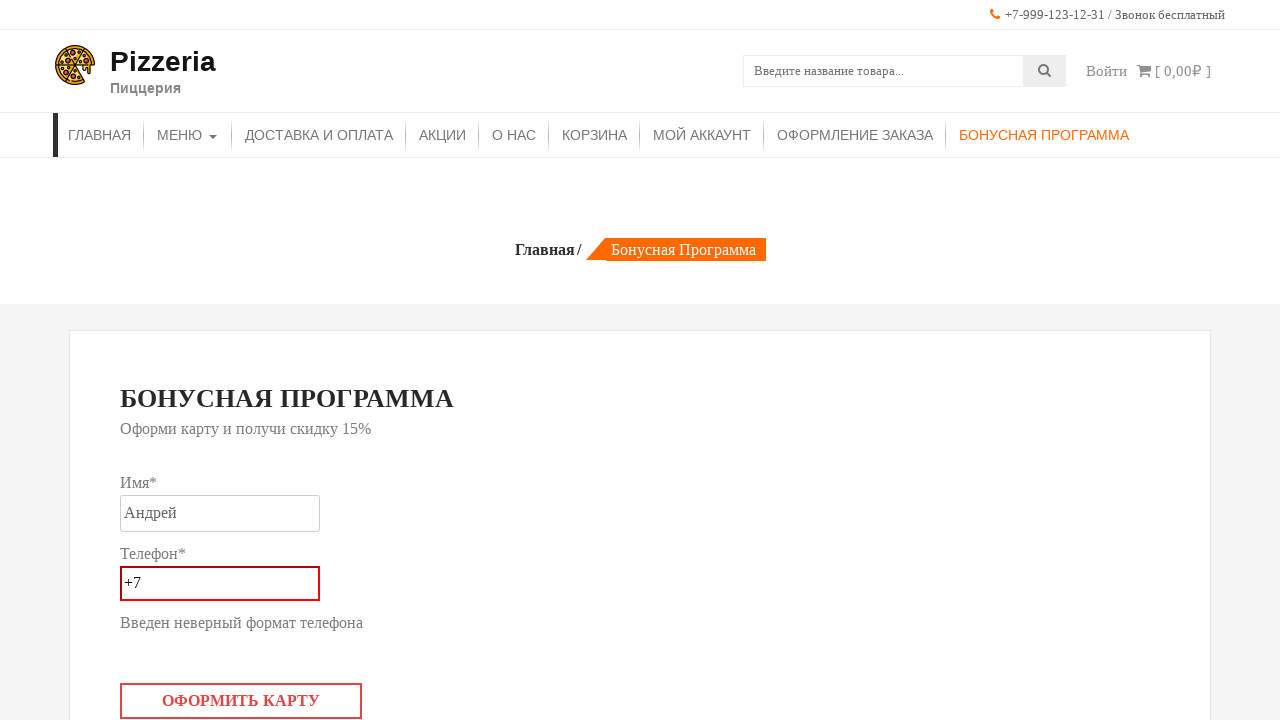

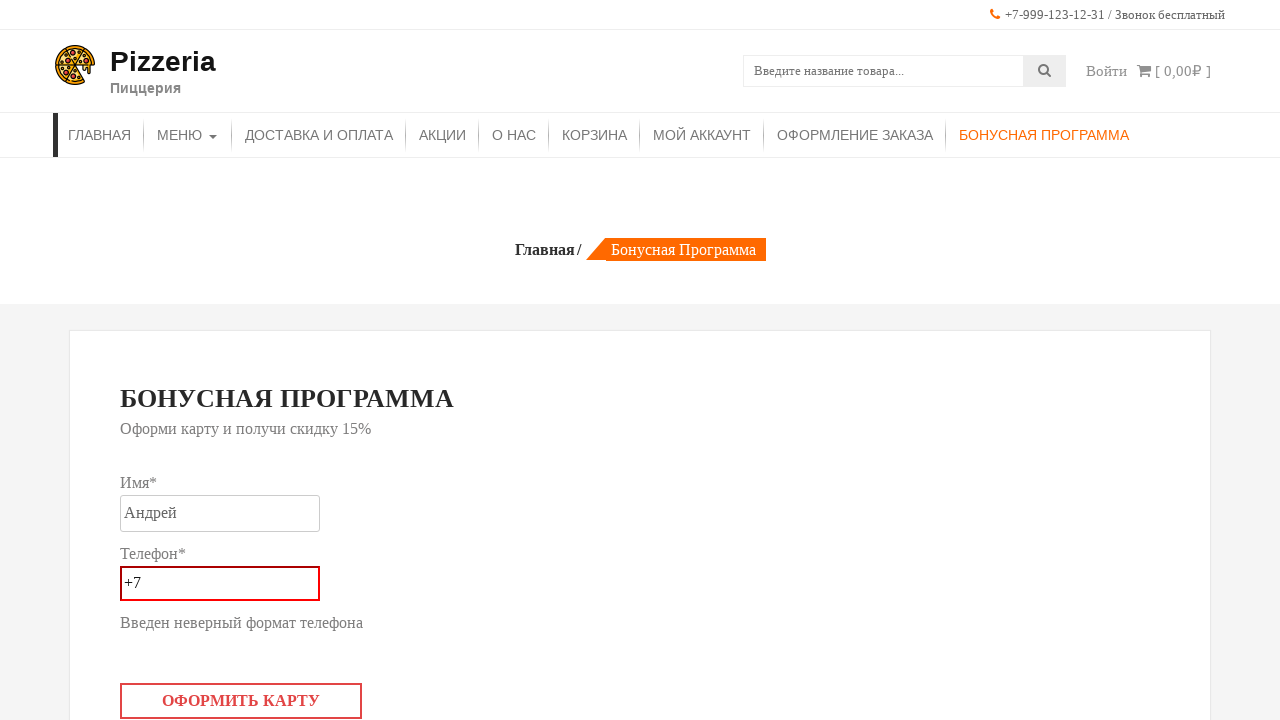